Navigates to desserts category and interacts with a price filter slider

Starting URL: https://pizzeria.skillbox.cc/

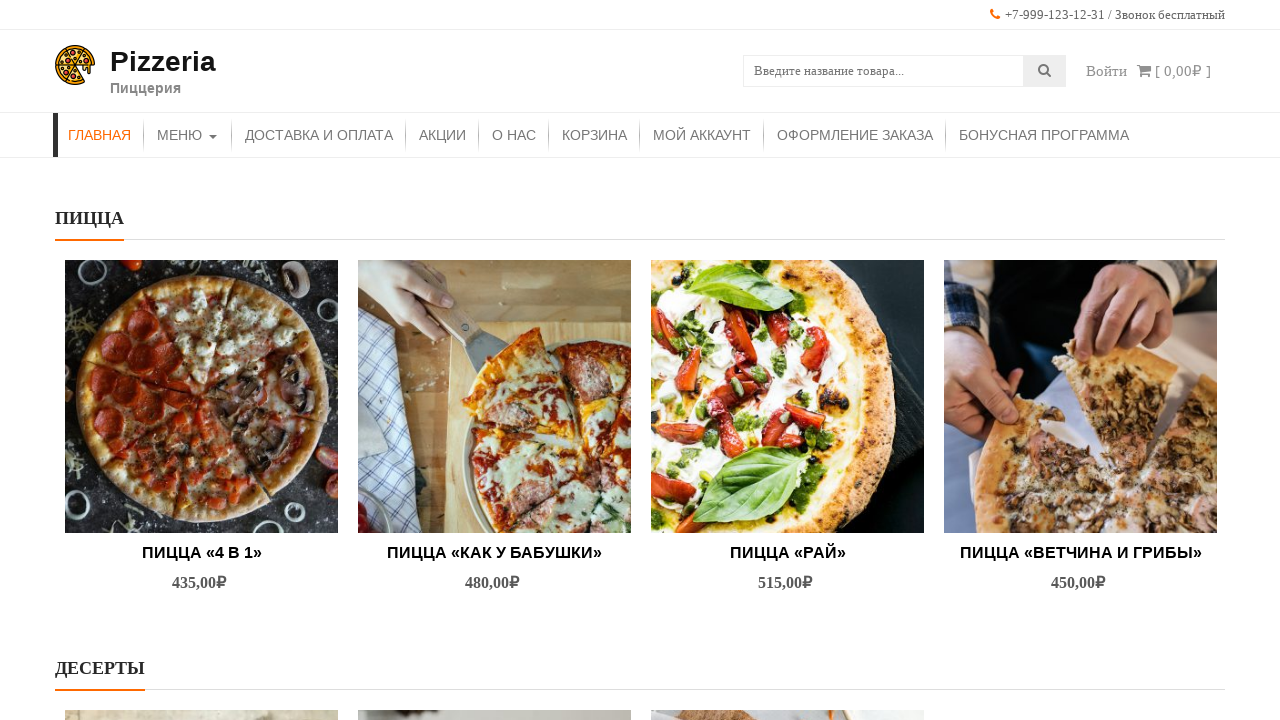

Hovered over menu item to reveal dropdown at (188, 135) on #menu-item-389
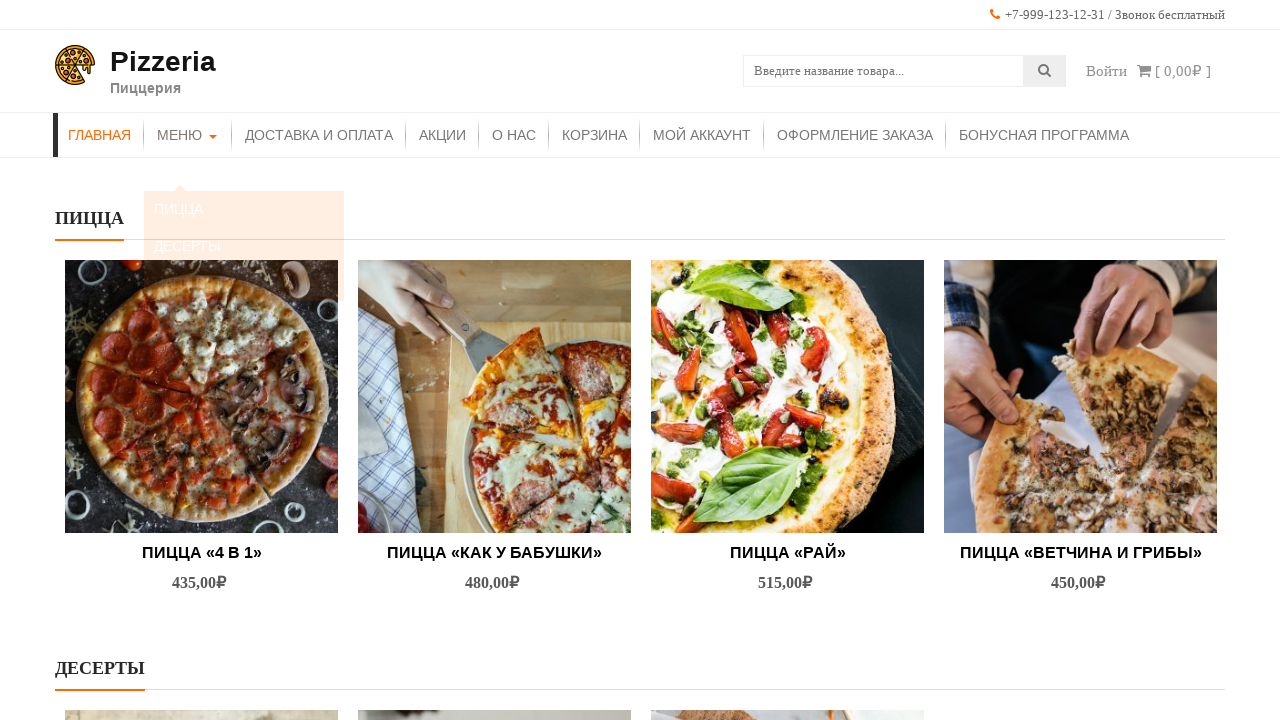

Clicked on Desserts (Десерты) link at (244, 224) on internal:role=link[name="Десерты"i]
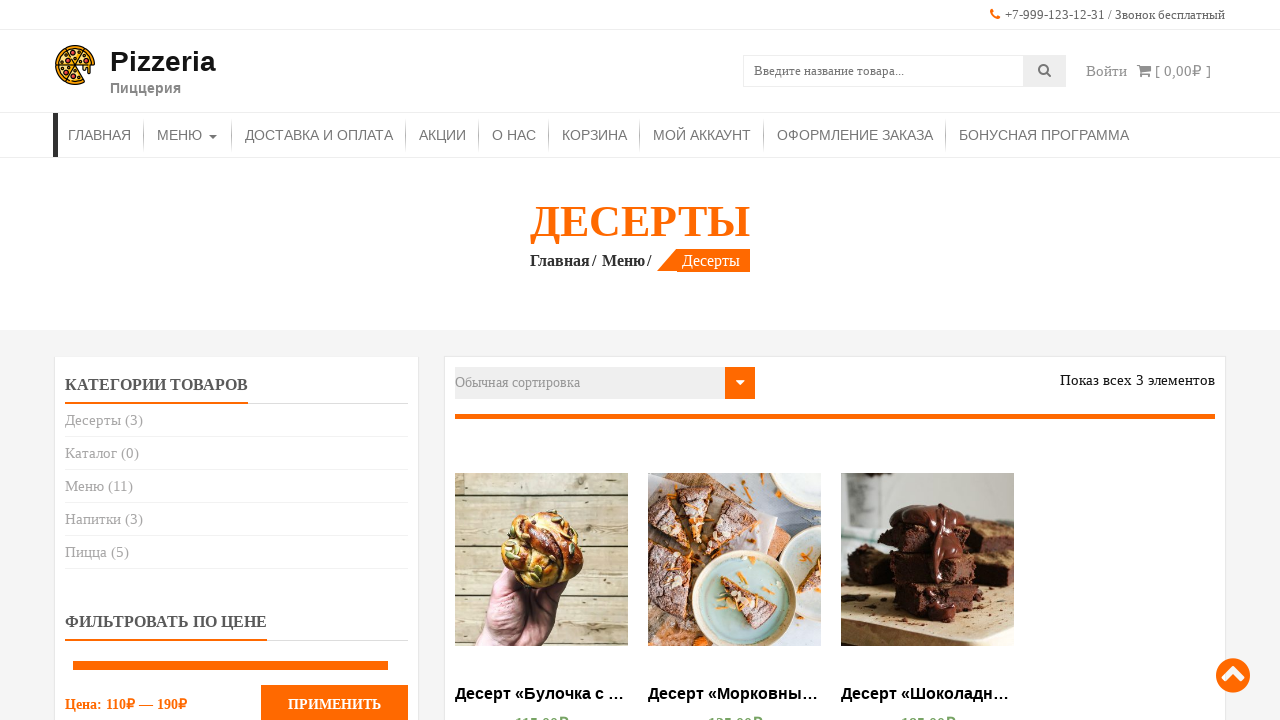

Hovered over price filter slider at (395, 665) on (//div[1]/span[2])[1]
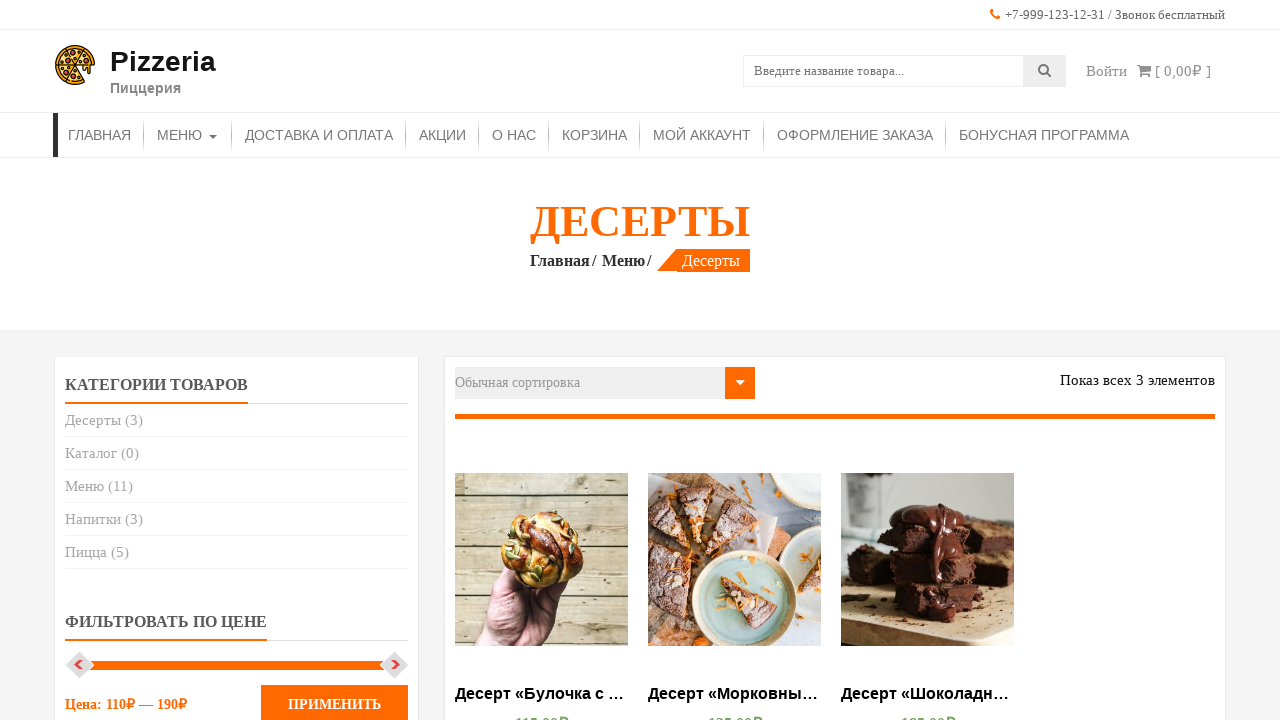

Pressed down mouse button on slider at (395, 665)
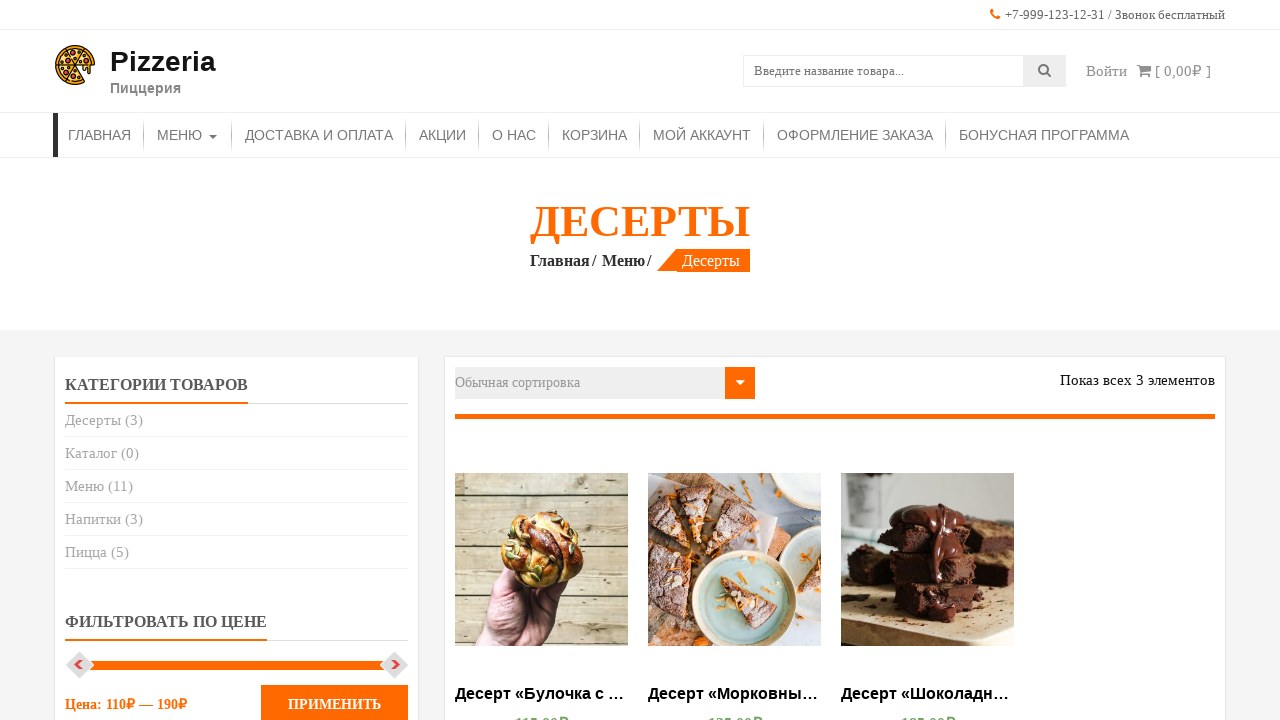

Moved mouse on slider at (0, 0)
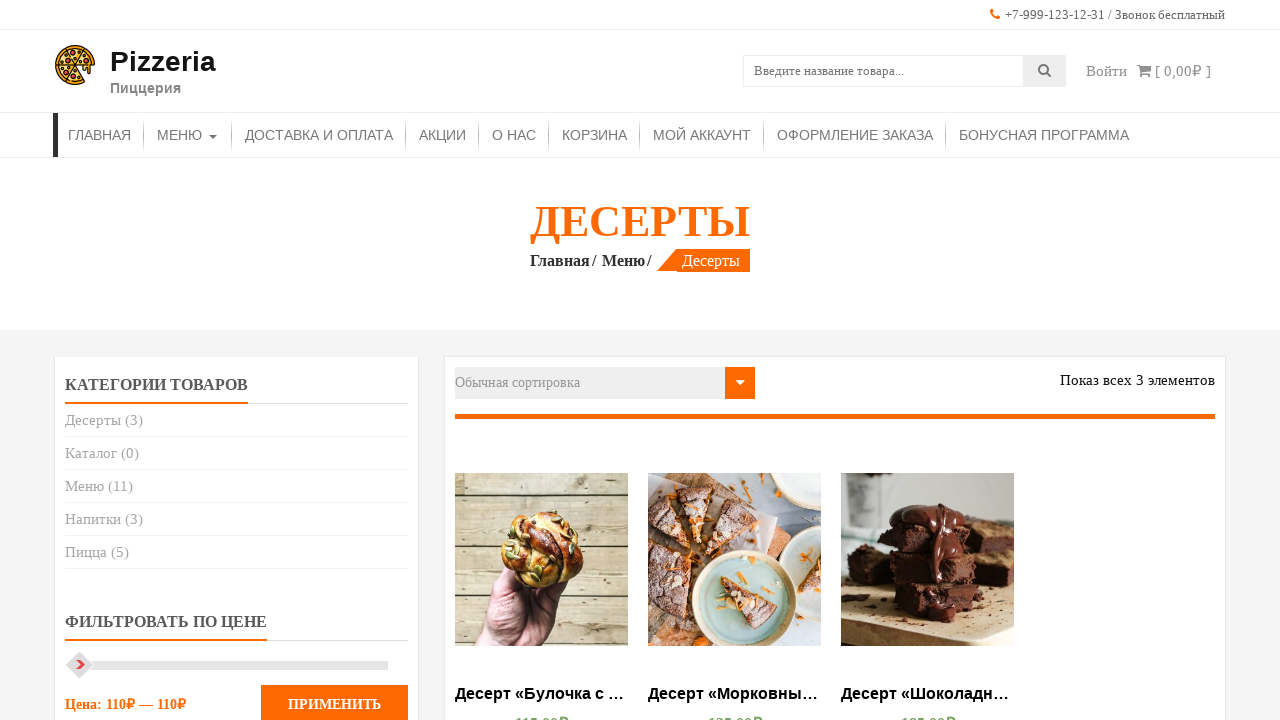

Released mouse button on slider at (0, 0)
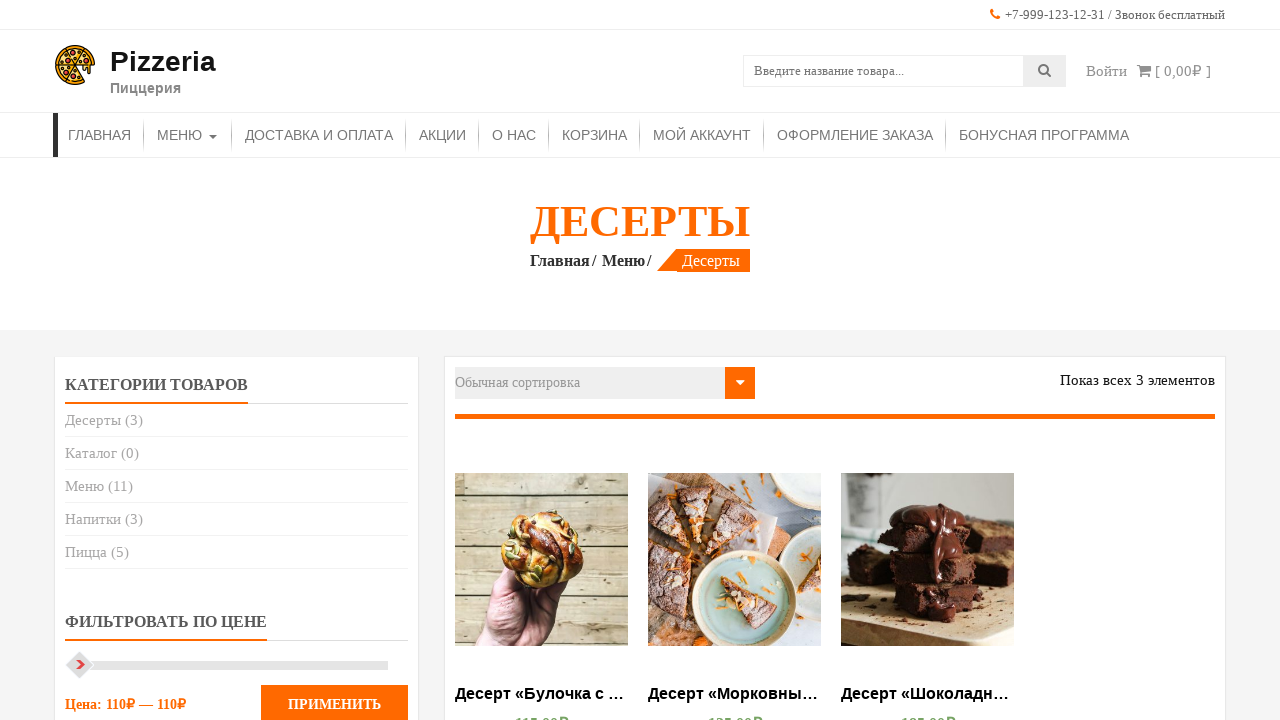

Clicked Apply (Применить) button to apply price filter at (334, 700) on internal:role=button[name="Применить"i]
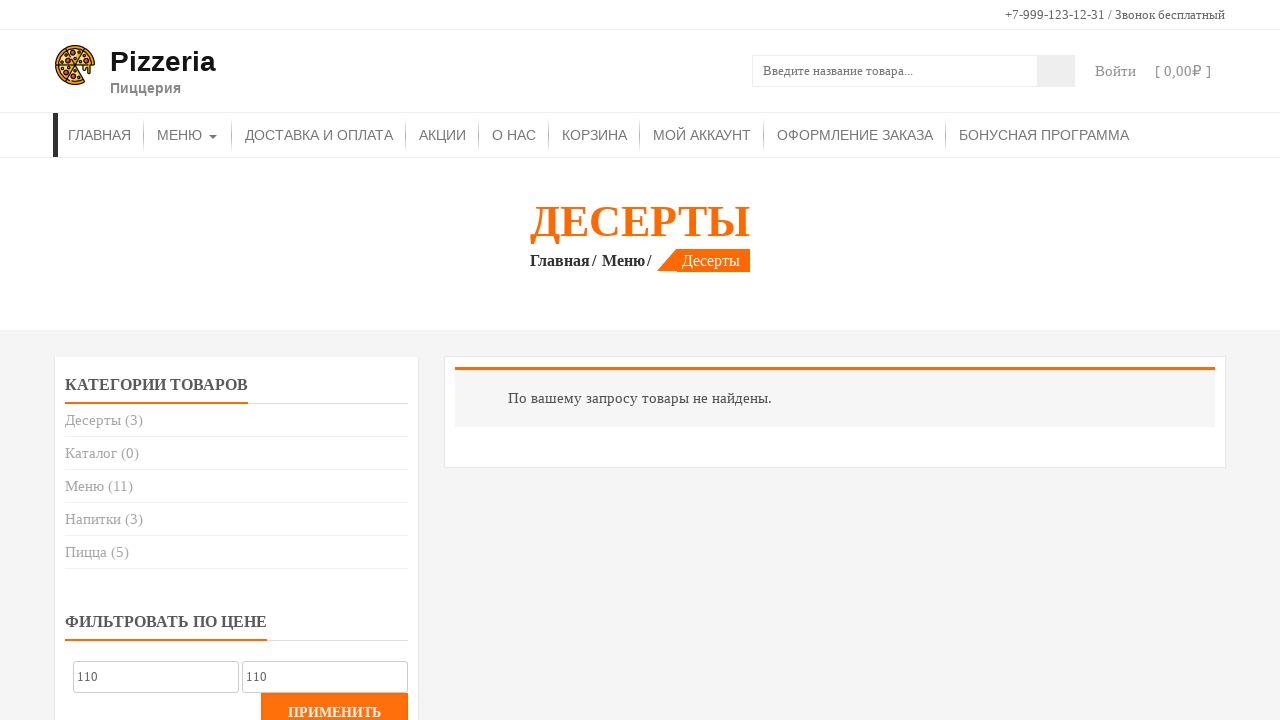

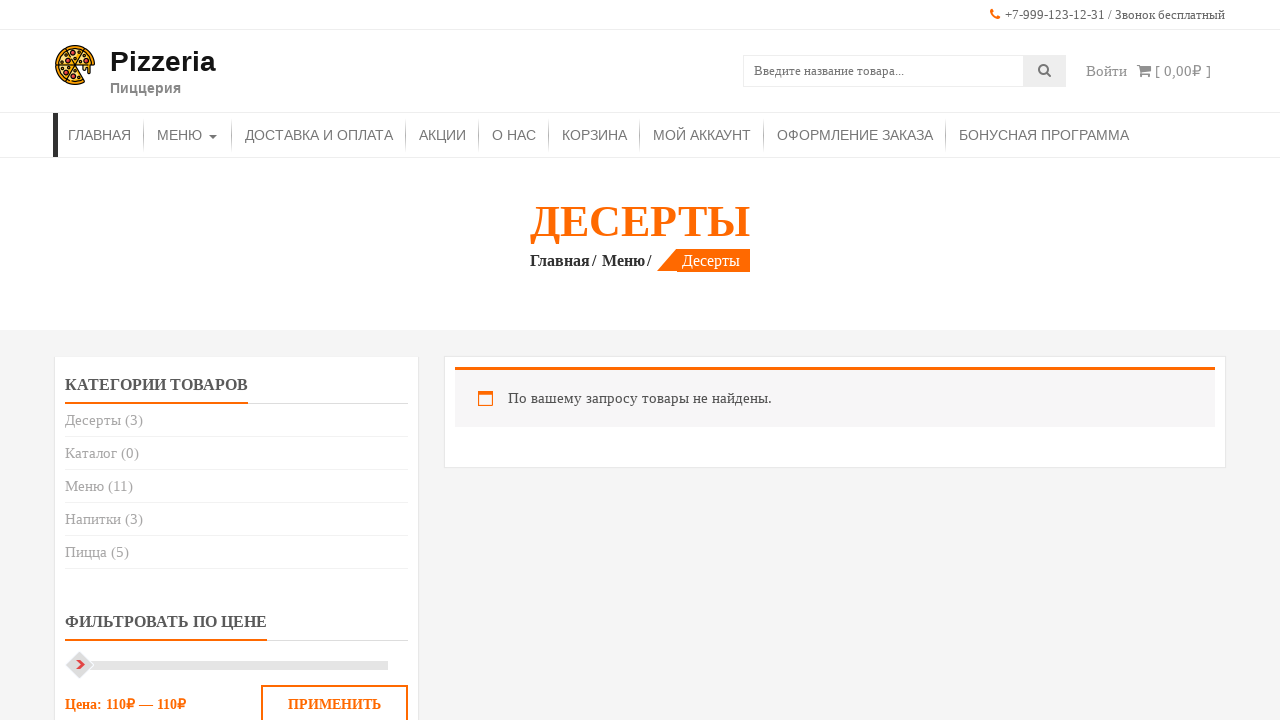